Tests form filling with overlapped elements by scrolling to each input field and entering data

Starting URL: http://uitestingplayground.com/overlapped

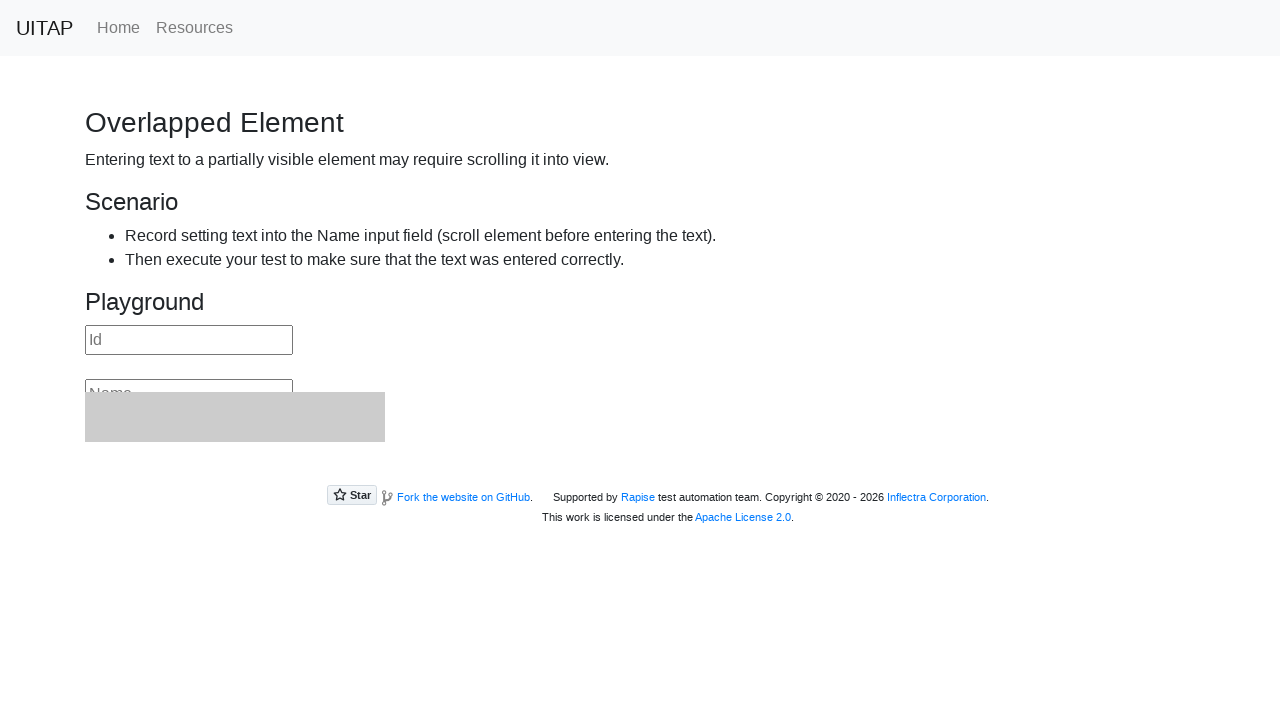

Scrolled to ID field
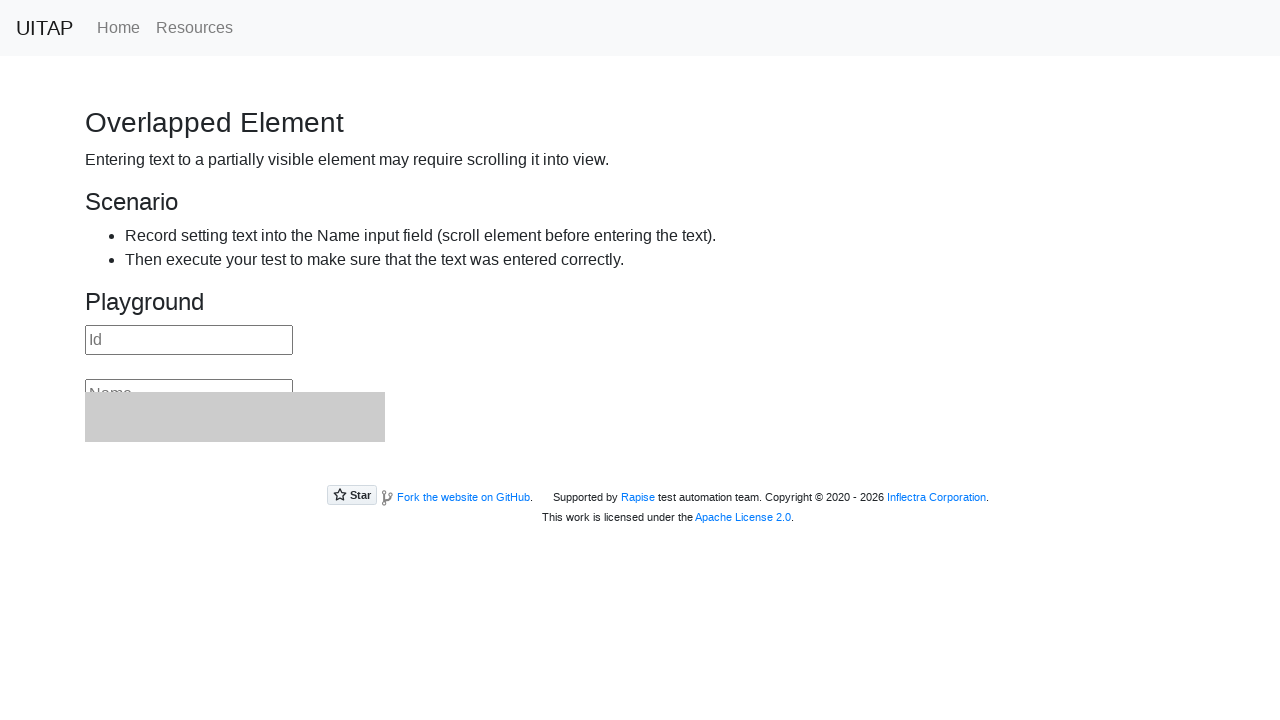

Filled ID field with '80514058' on #id
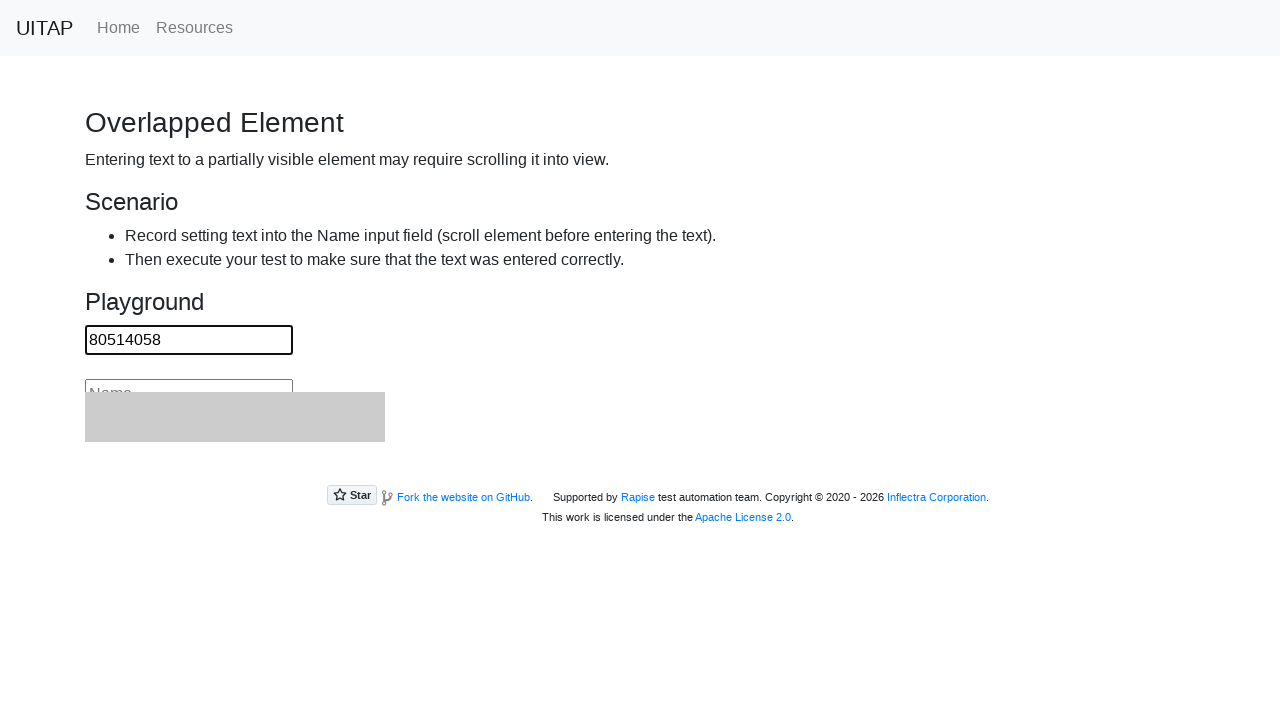

Scrolled to Name field
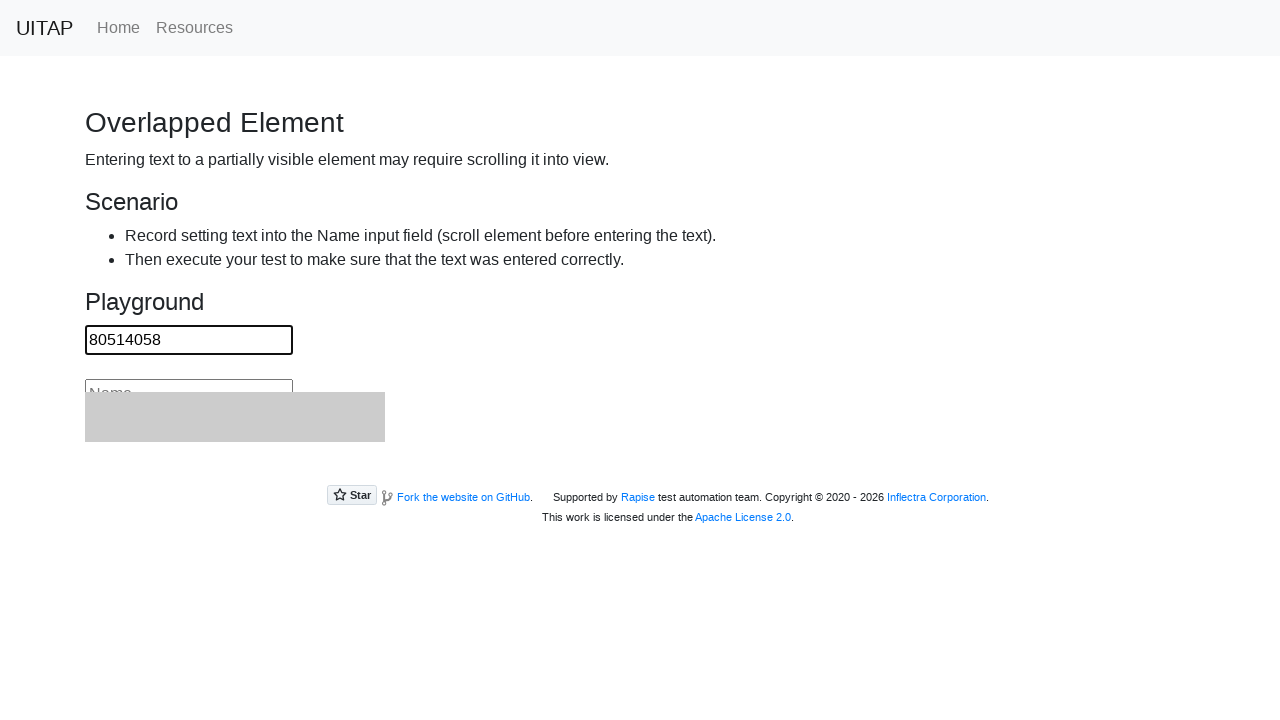

Filled Name field with 'Almog Noach' on #name
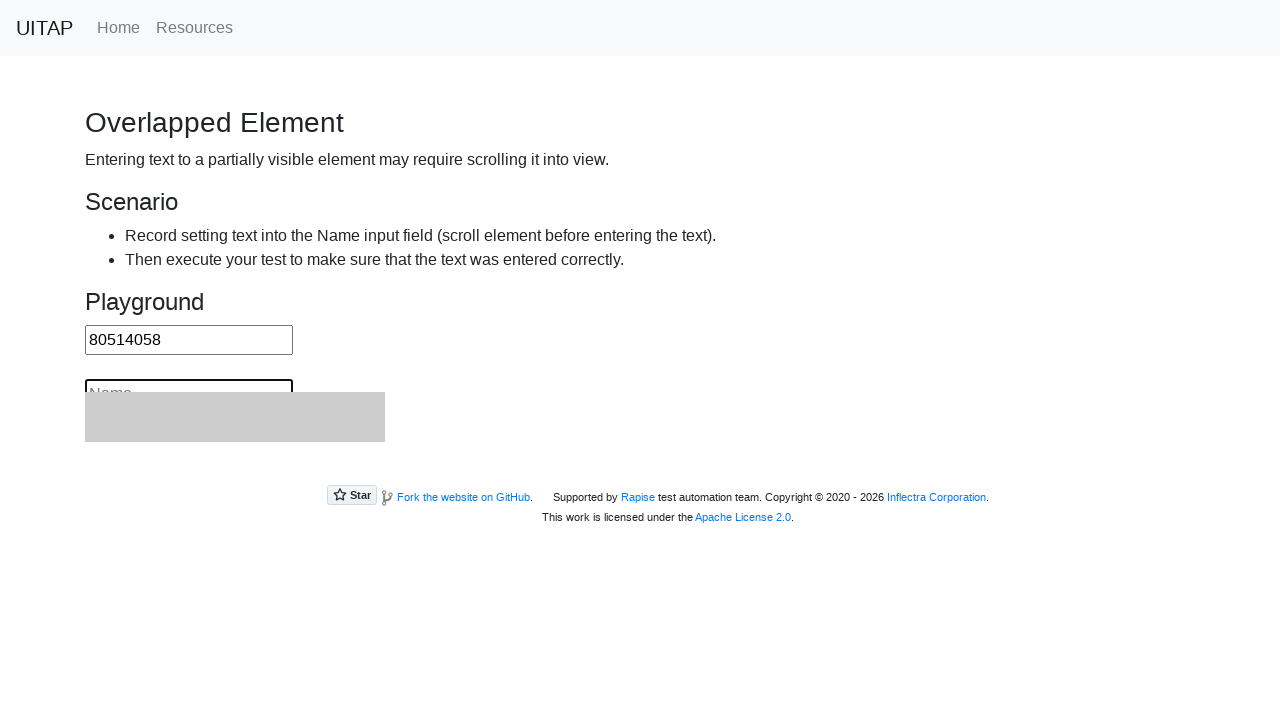

Scrolled to Subject field
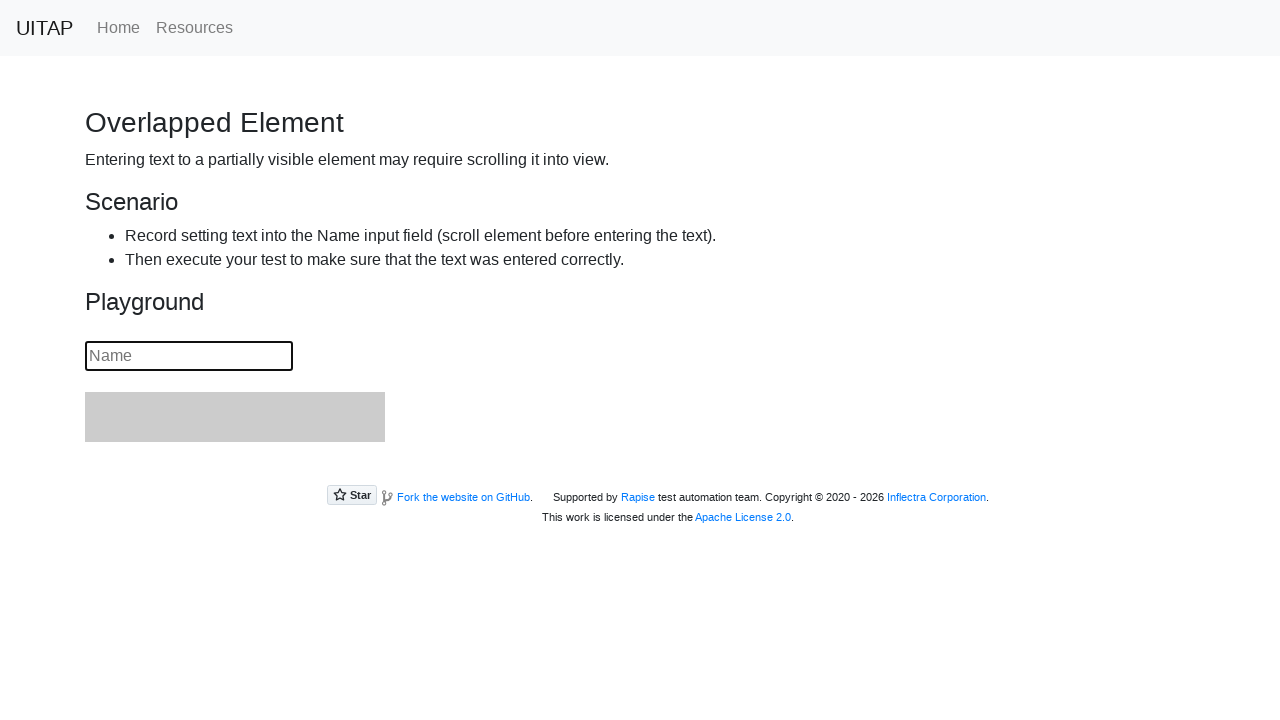

Filled Subject field with 'Same One' on #subject
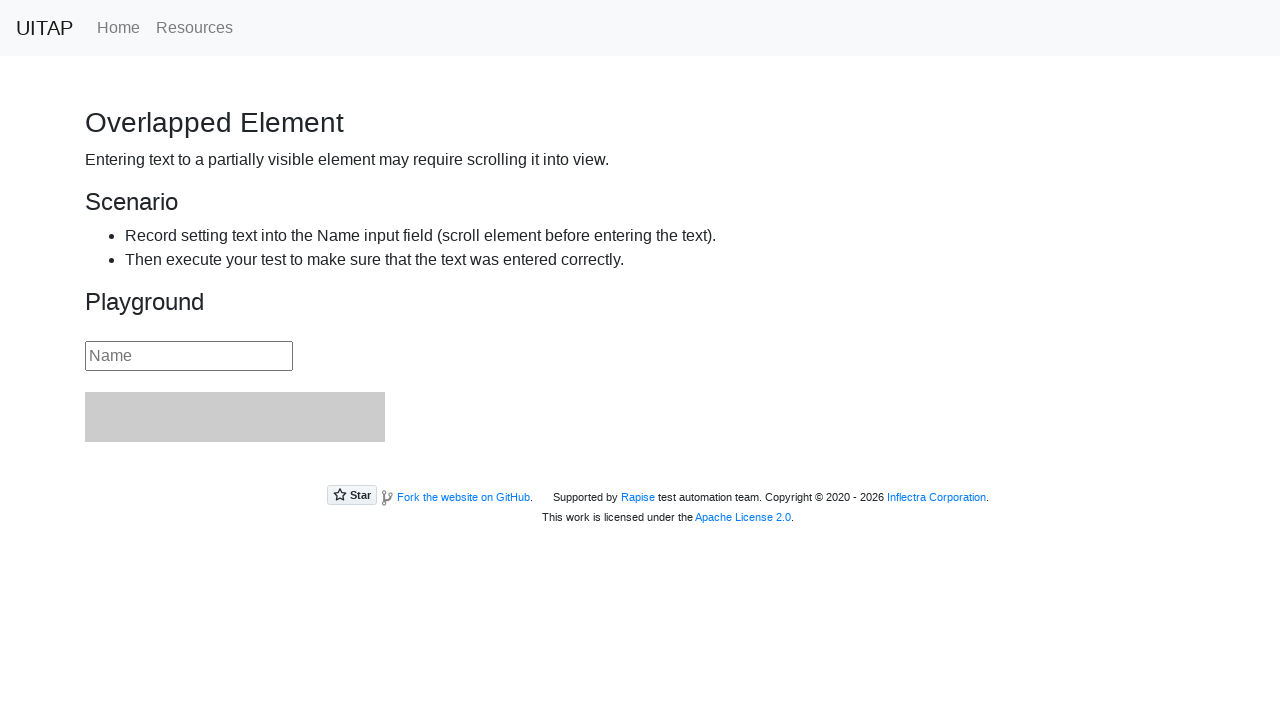

Retrieved Subject field accessible name: 'Subject'
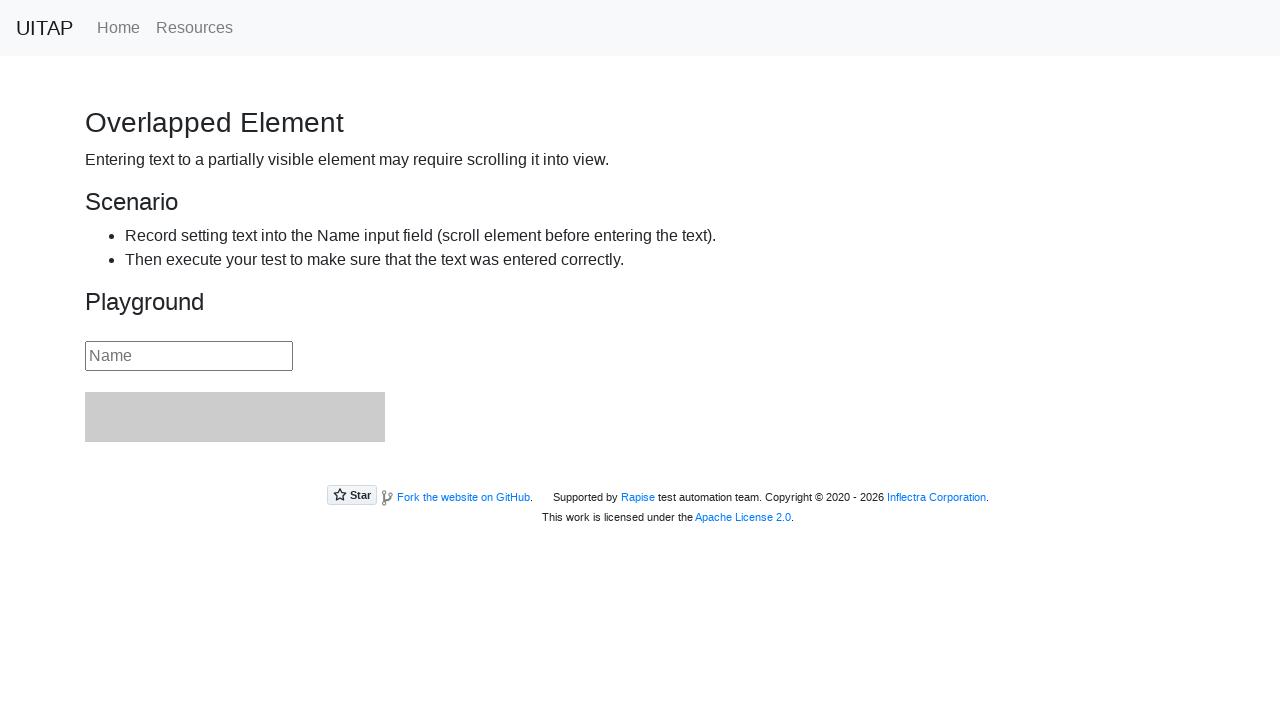

Verified Subject field accessible name matches expected value
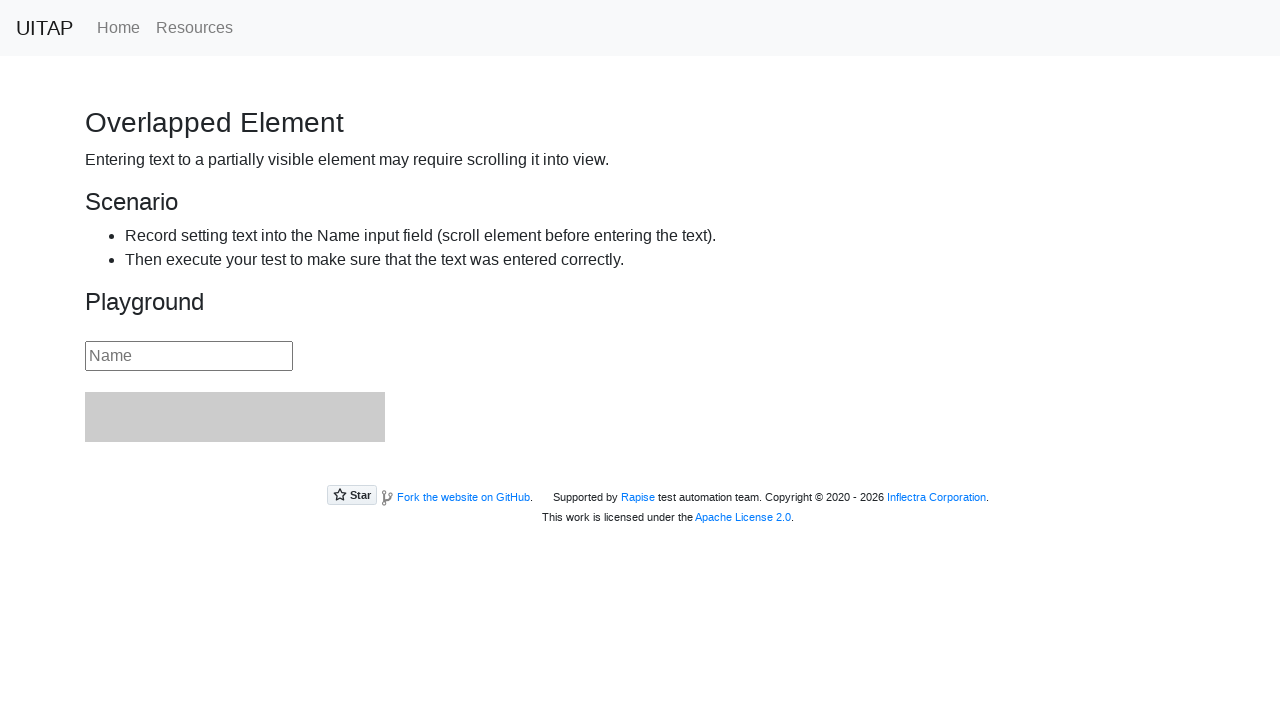

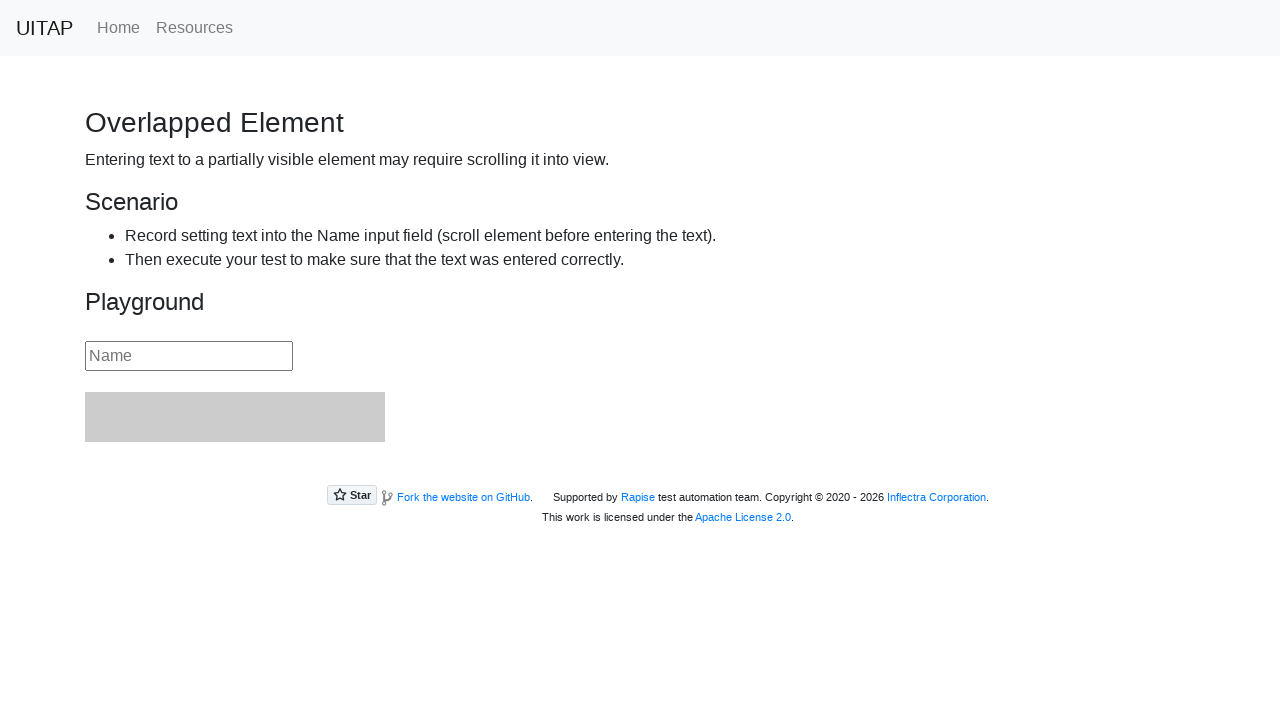